Tests hover functionality on user profile images by hovering over each of three profiles, verifying the displayed username, clicking the profile link, checking for a 404 page, and navigating back to repeat for all profiles.

Starting URL: https://the-internet.herokuapp.com/hovers

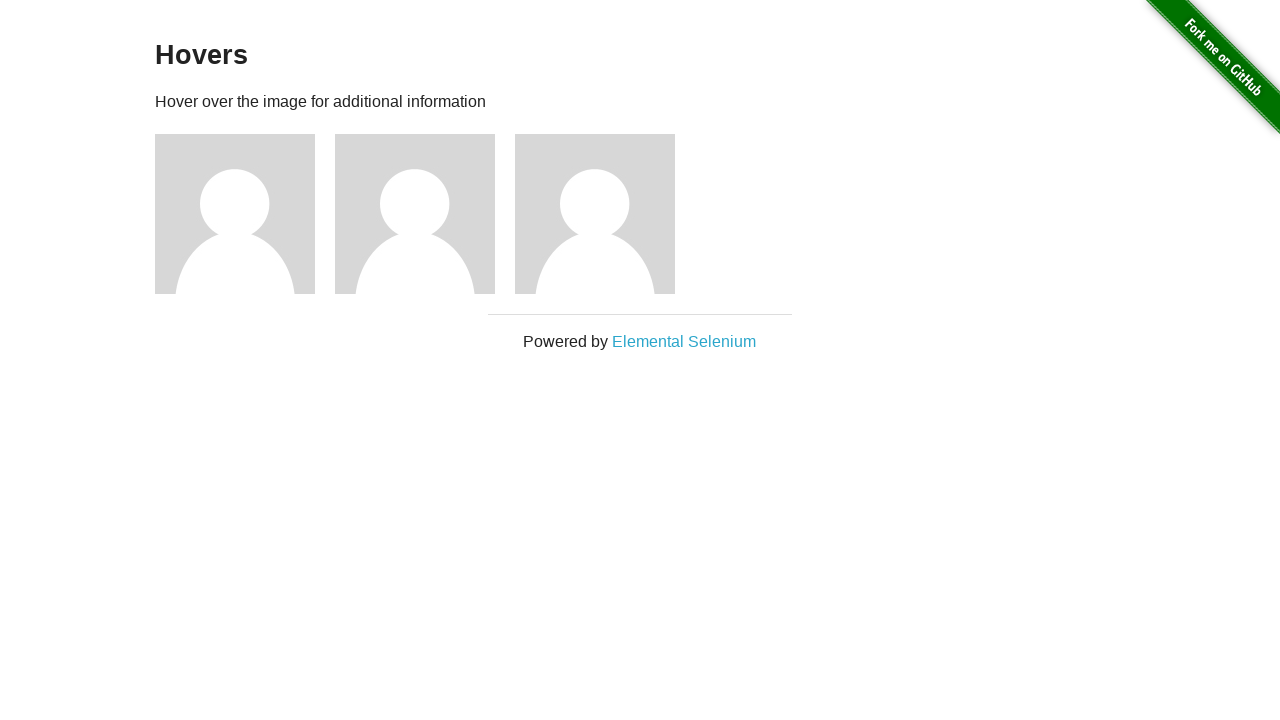

Hovered over first profile image at (235, 214) on xpath=//*[@id='content']//div[1]/img
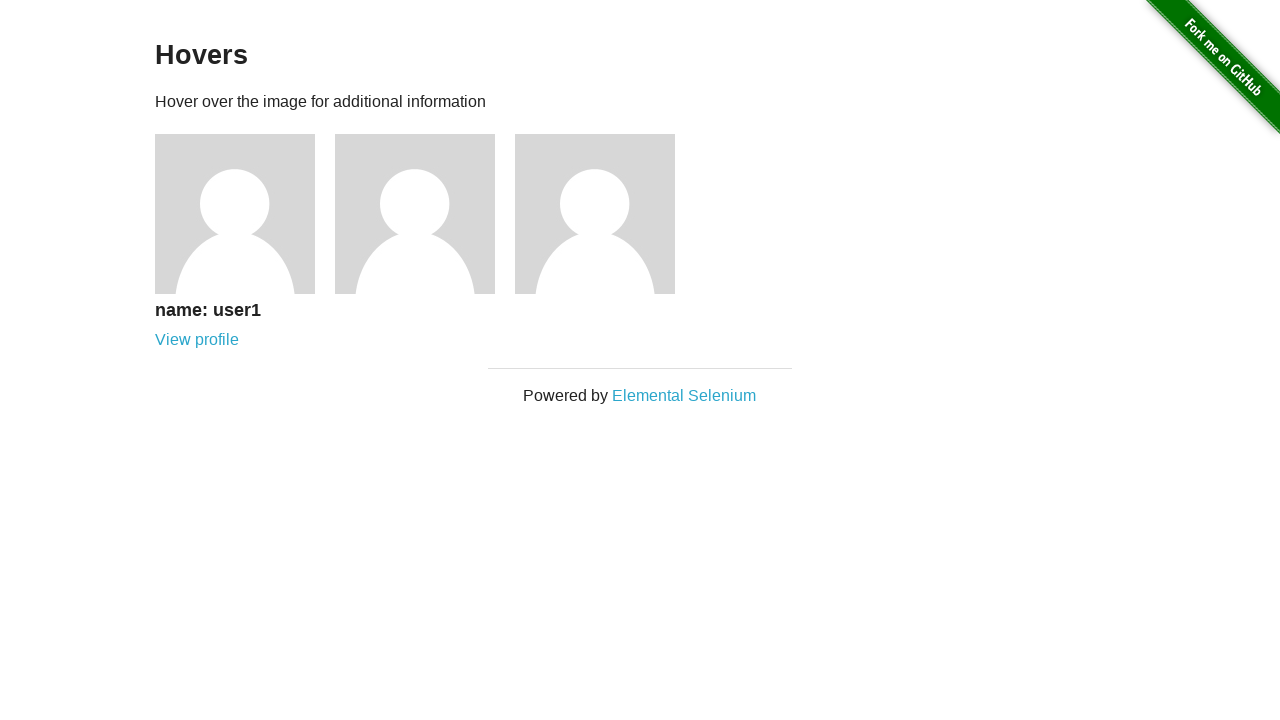

Verified username 'name: user1' is displayed
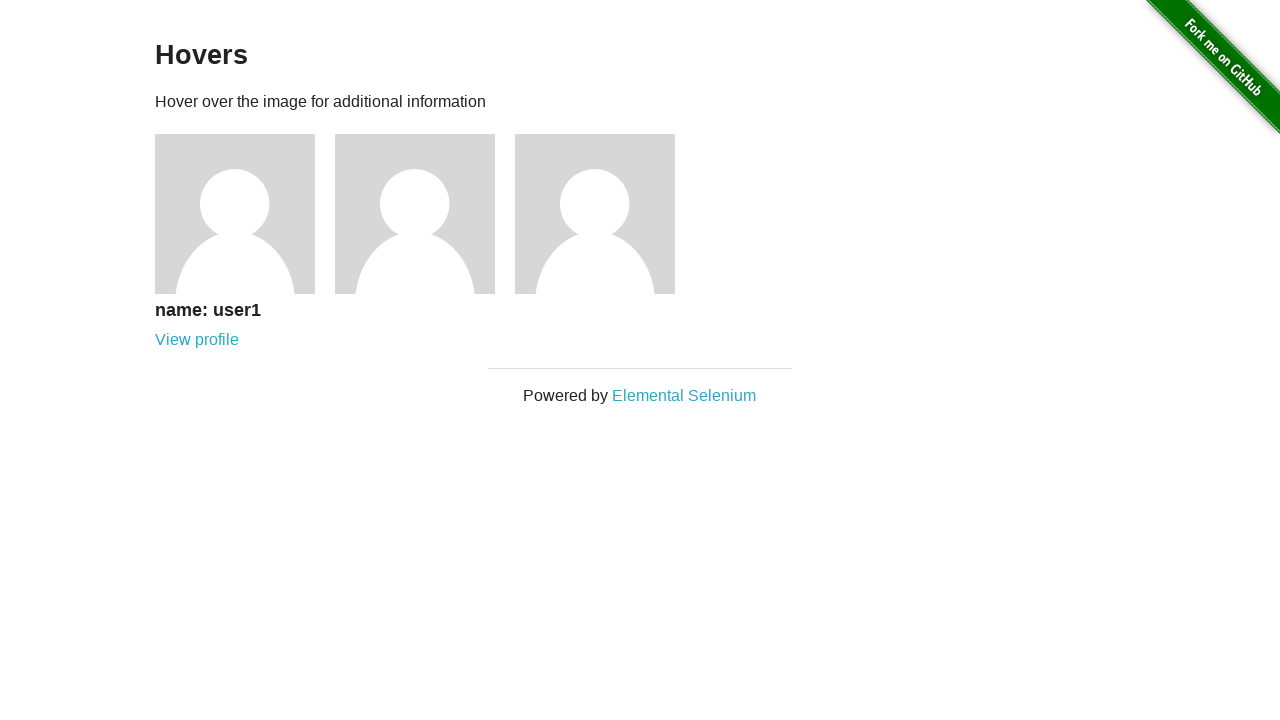

Clicked on user1 profile link at (197, 340) on [href='/users/1']
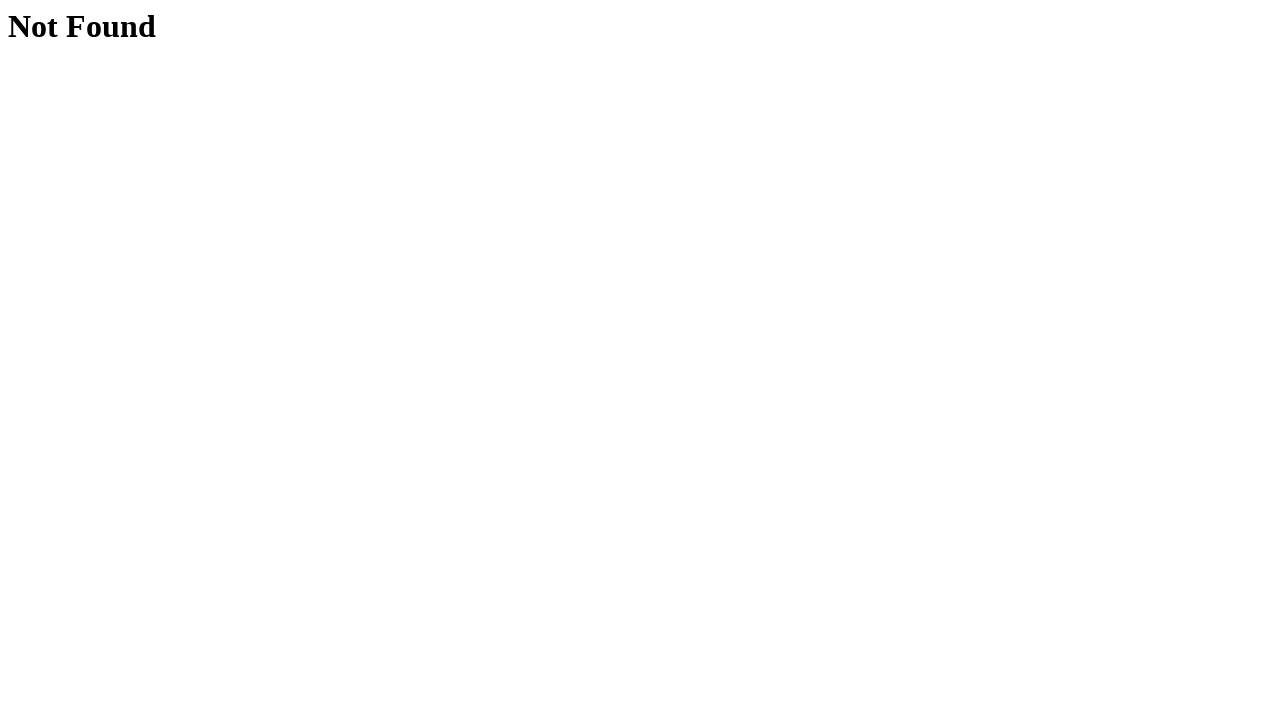

Verified 404 'Not Found' page is displayed
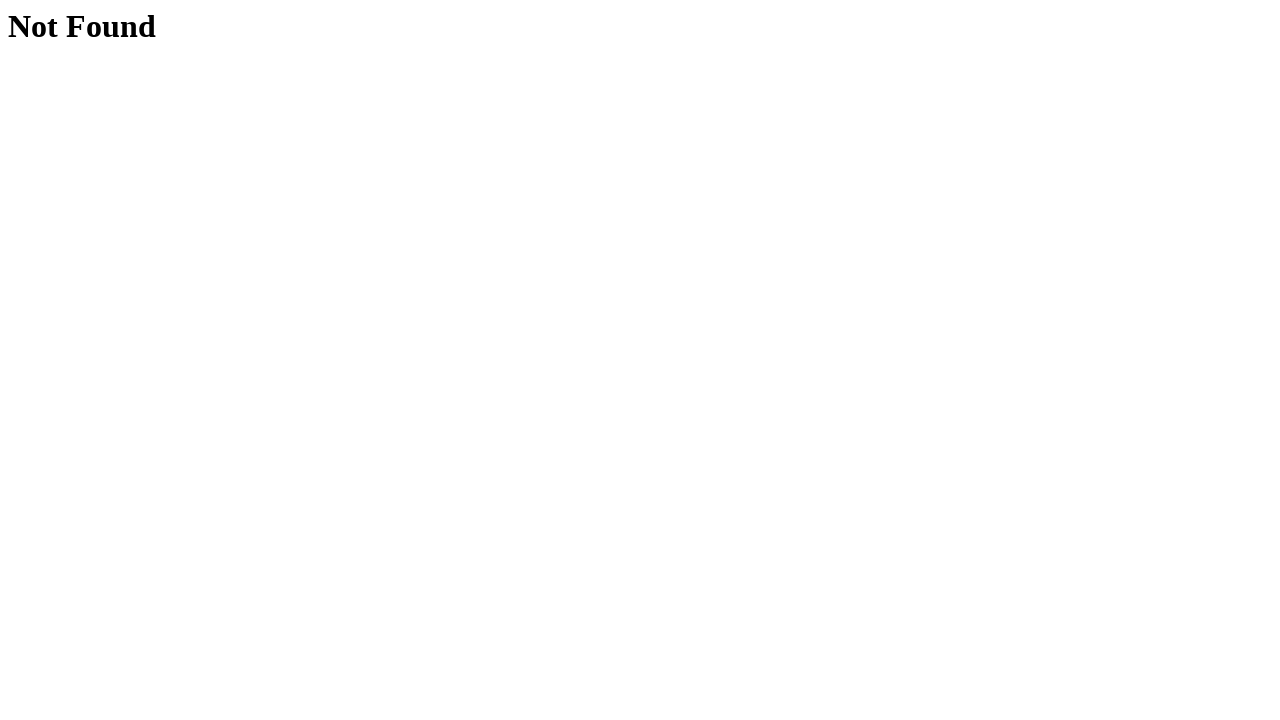

Navigated back to hovers page
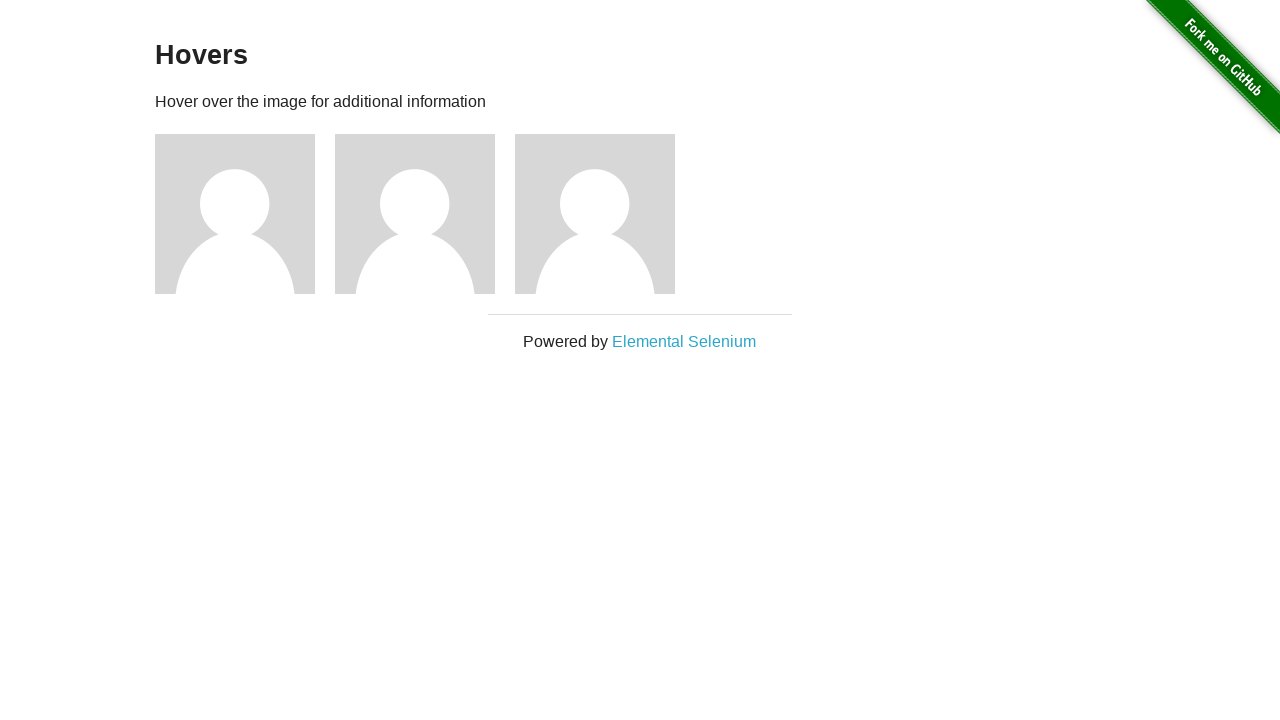

Hovered over second profile image at (415, 214) on xpath=//*[@id='content']//div[2]/img
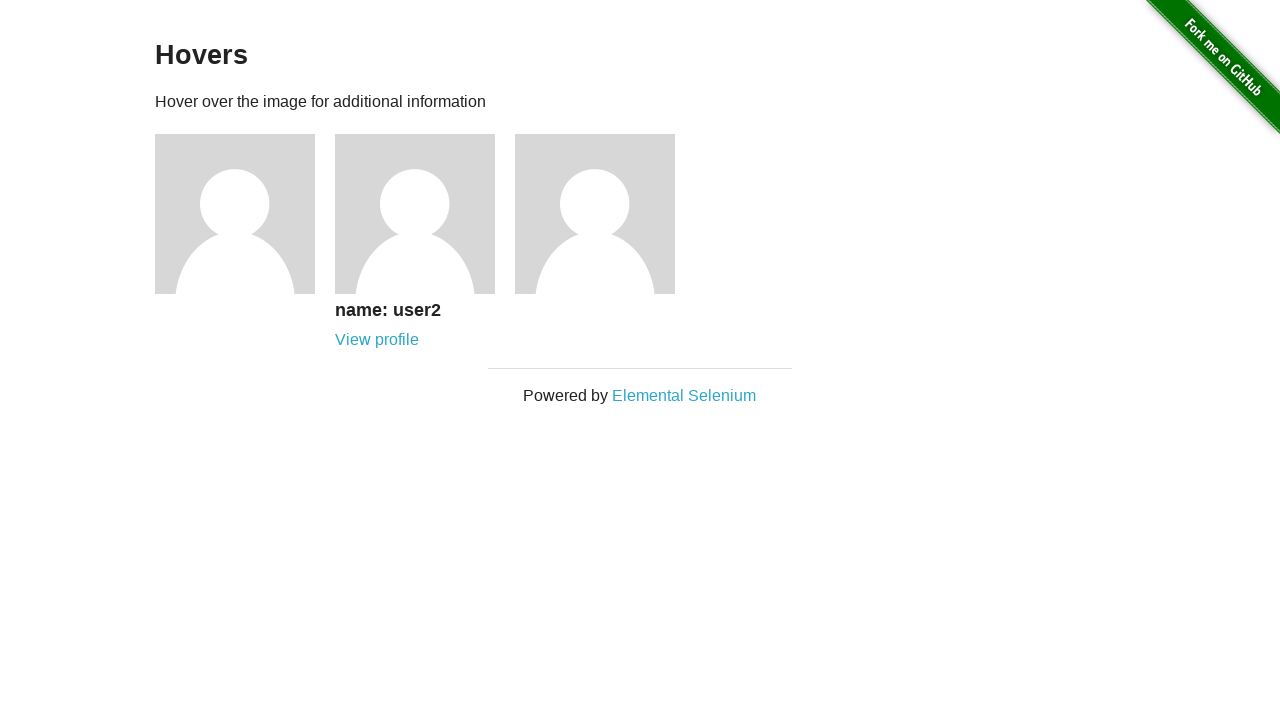

Verified username 'name: user2' is displayed
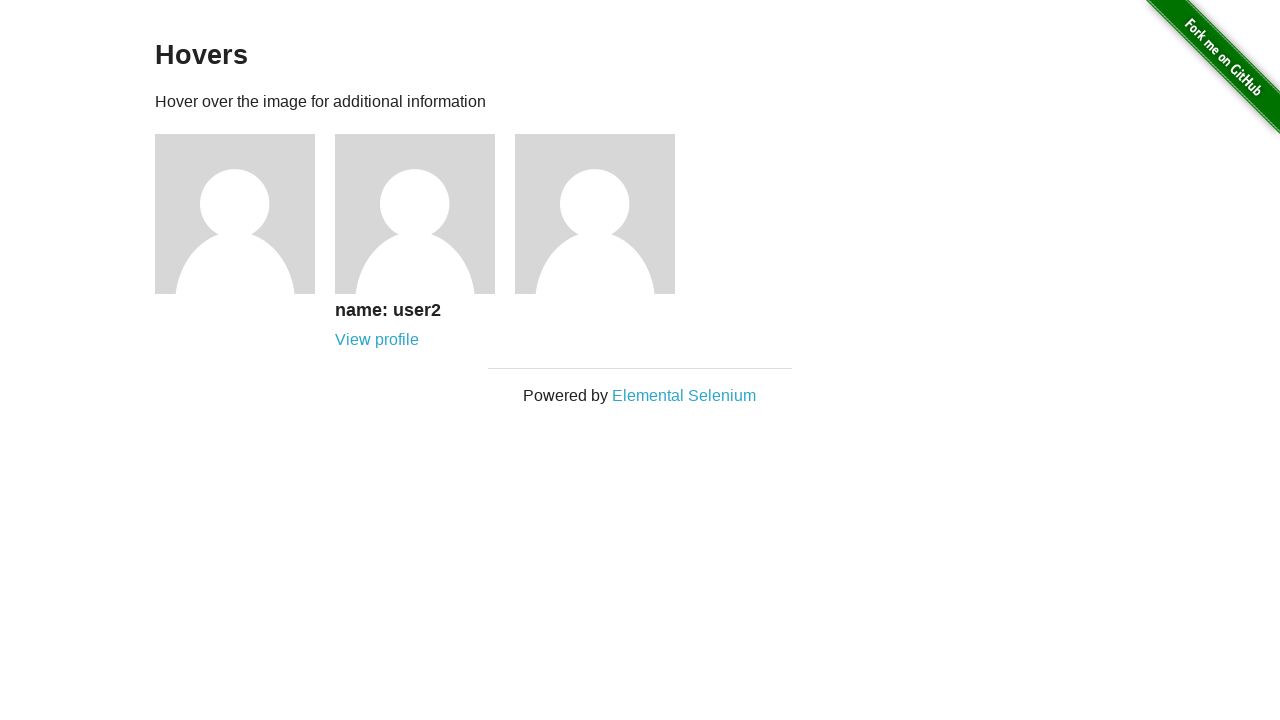

Clicked on user2 profile link at (377, 340) on [href='/users/2']
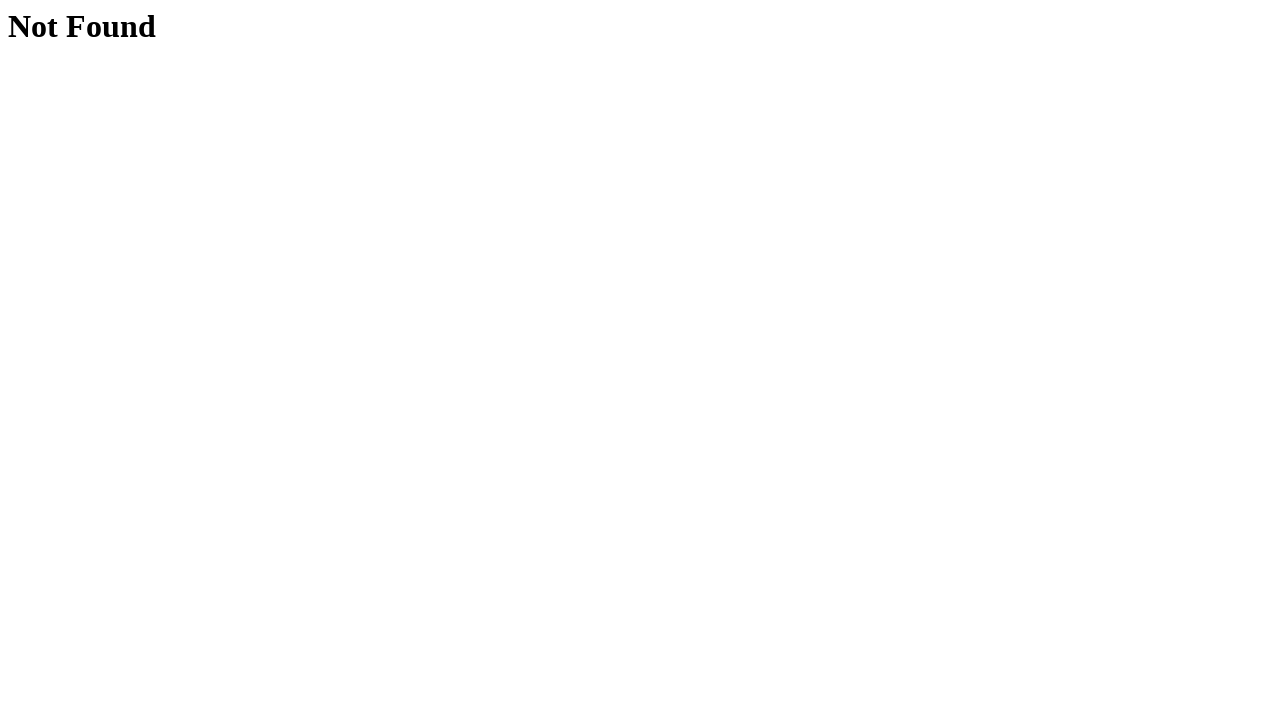

Verified 404 'Not Found' page is displayed
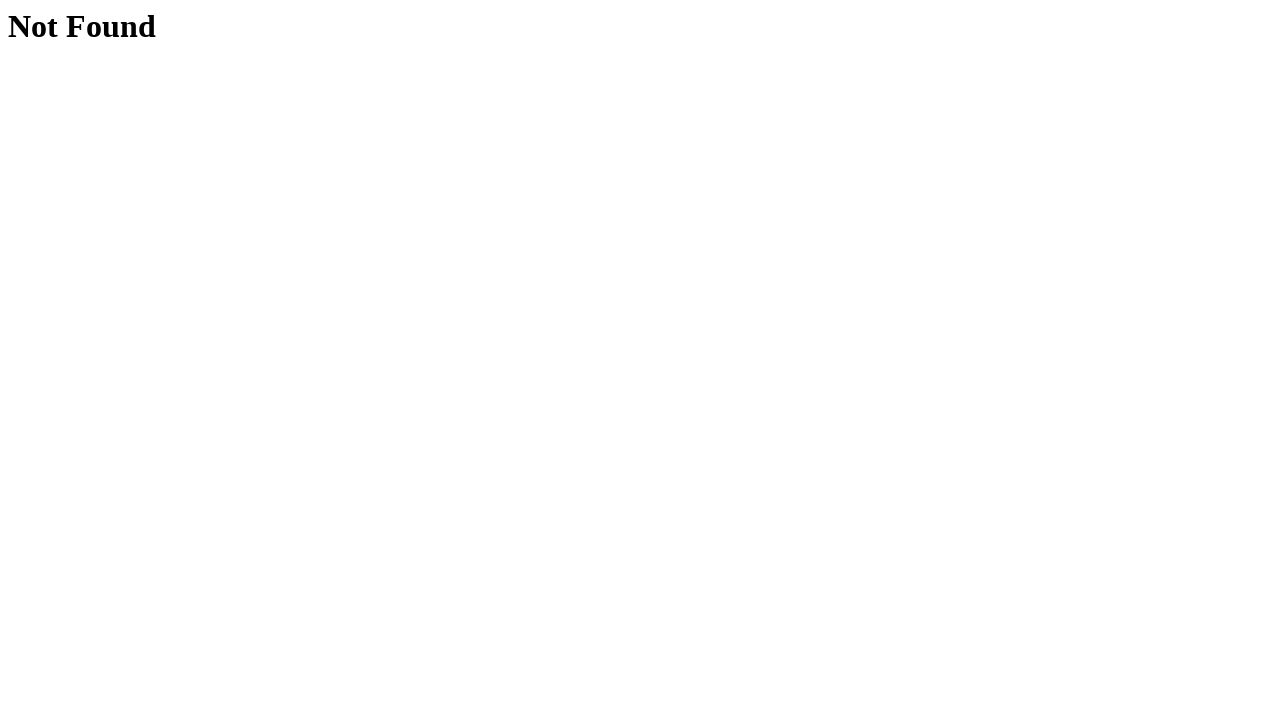

Navigated back to hovers page
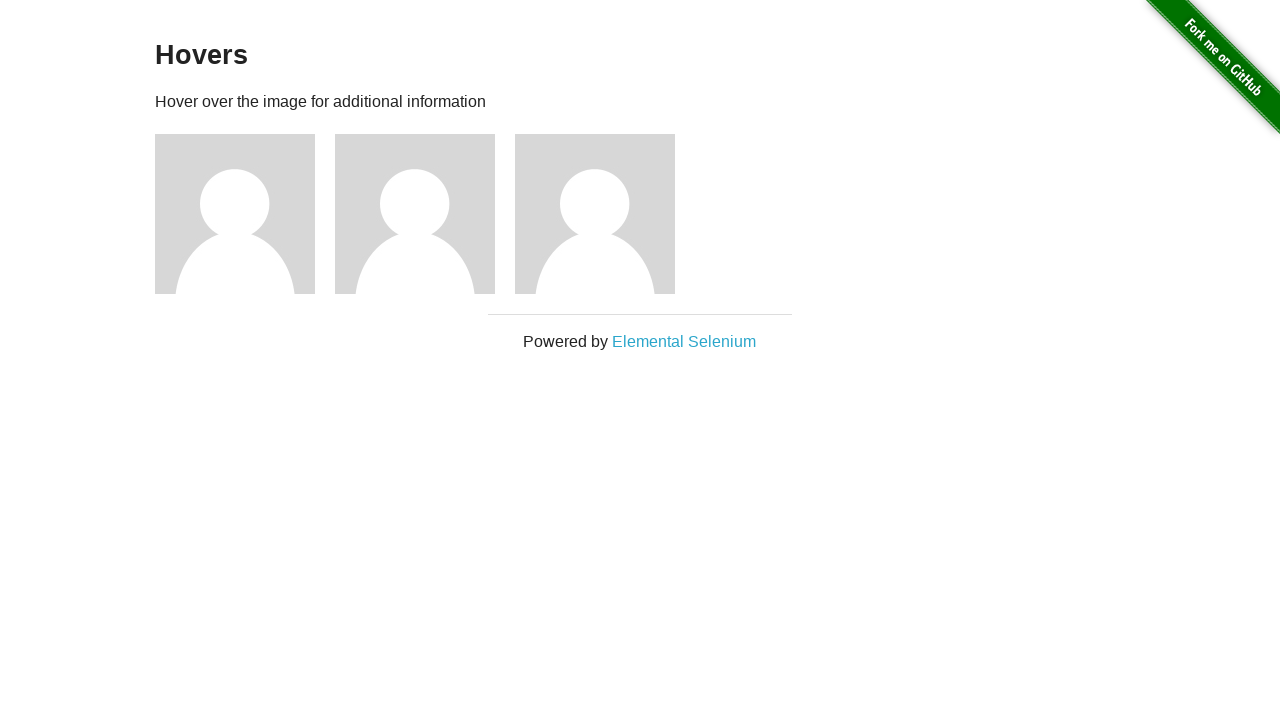

Hovered over third profile image at (595, 214) on xpath=//*[@id='content']//div[3]/img
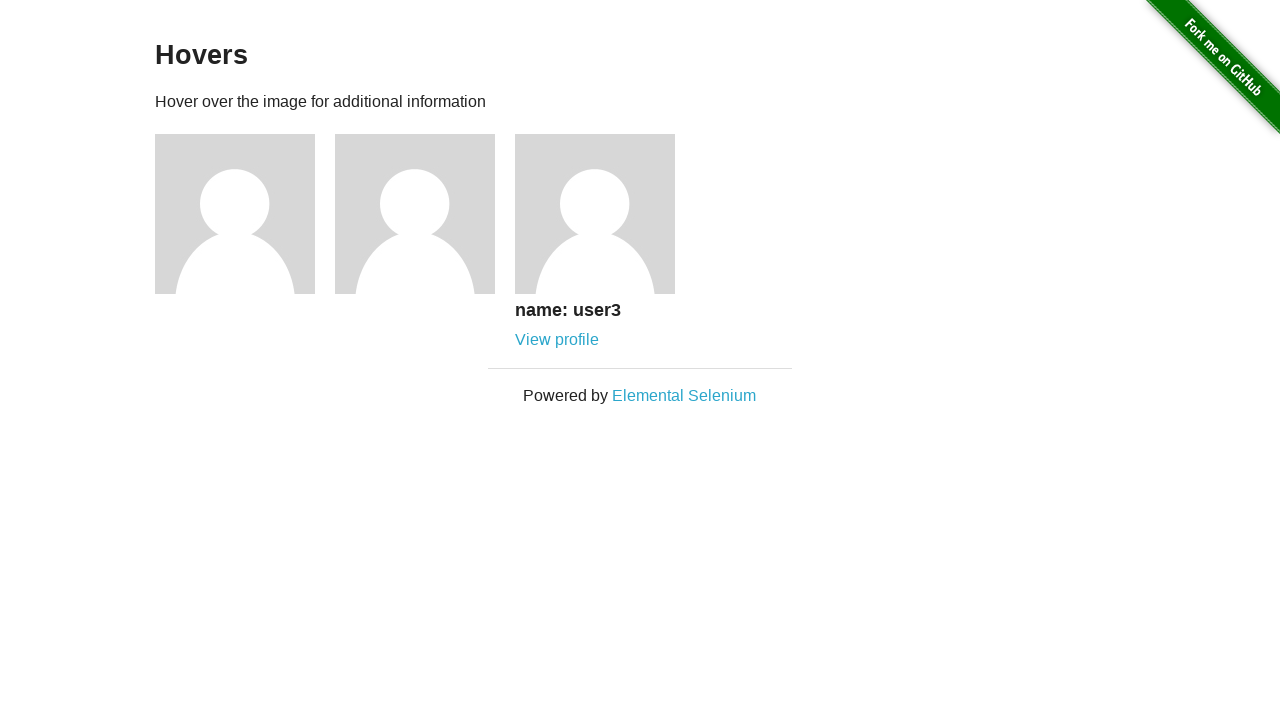

Verified username 'name: user3' is displayed
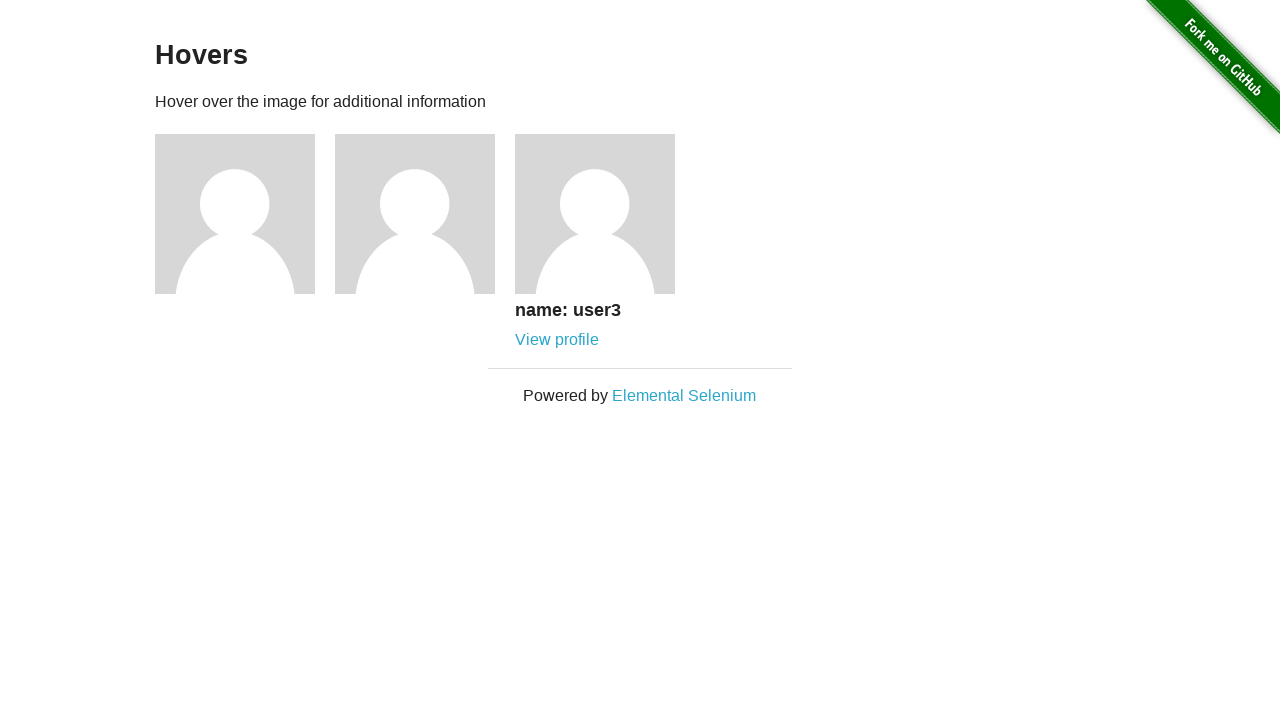

Clicked on user3 profile link at (557, 340) on [href='/users/3']
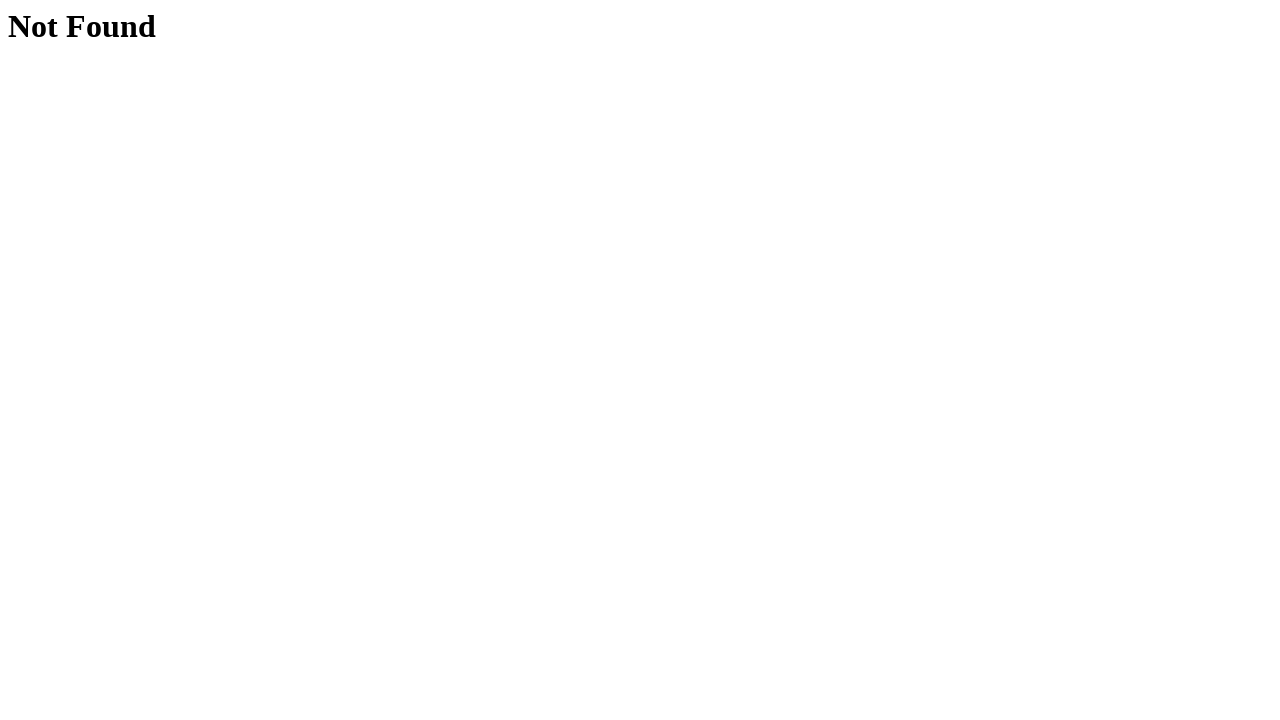

Verified 404 'Not Found' page is displayed
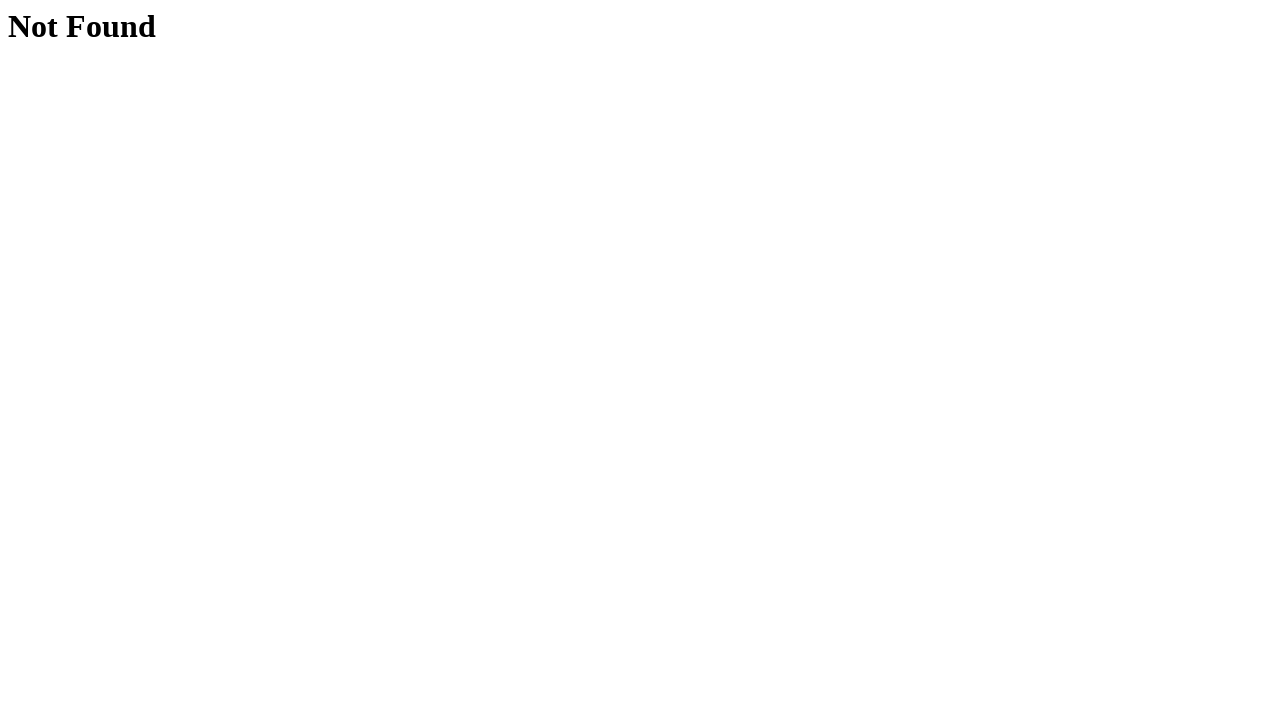

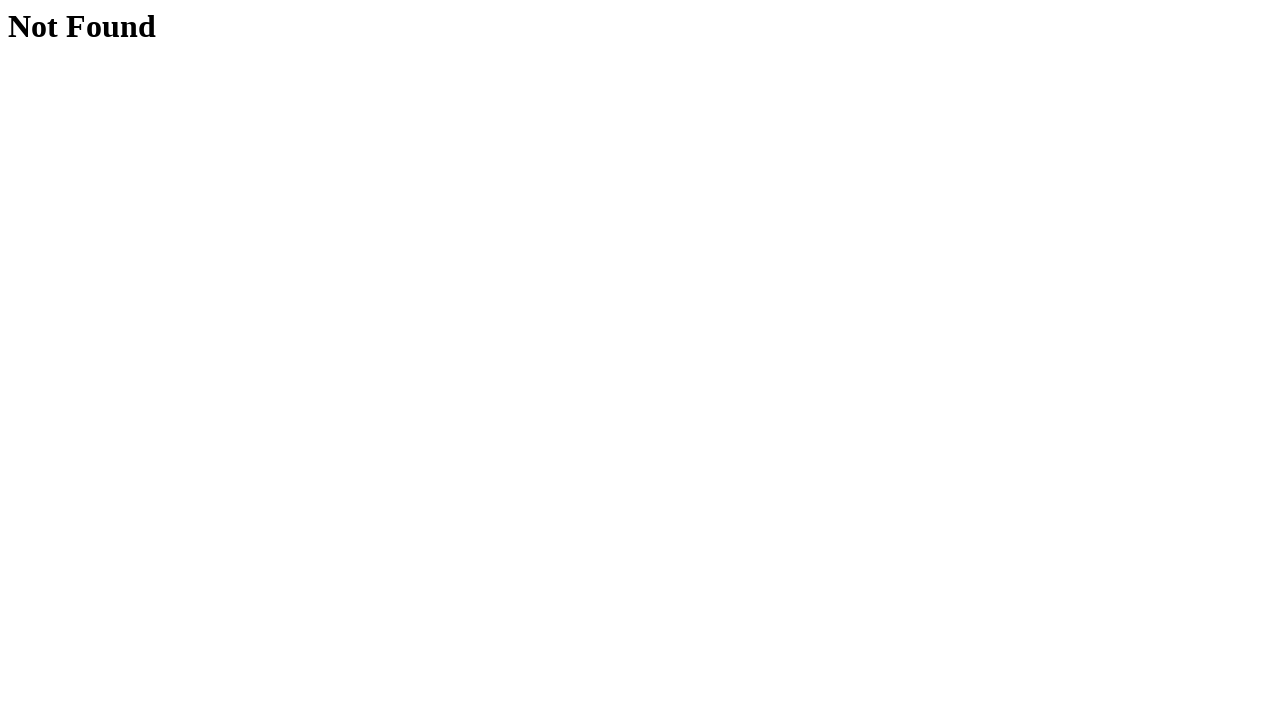